Tests navigation to the shop page by clicking the shop link and verifying the URL changes to the products page

Starting URL: https://webshop-agil-testautomatiserare.netlify.app/

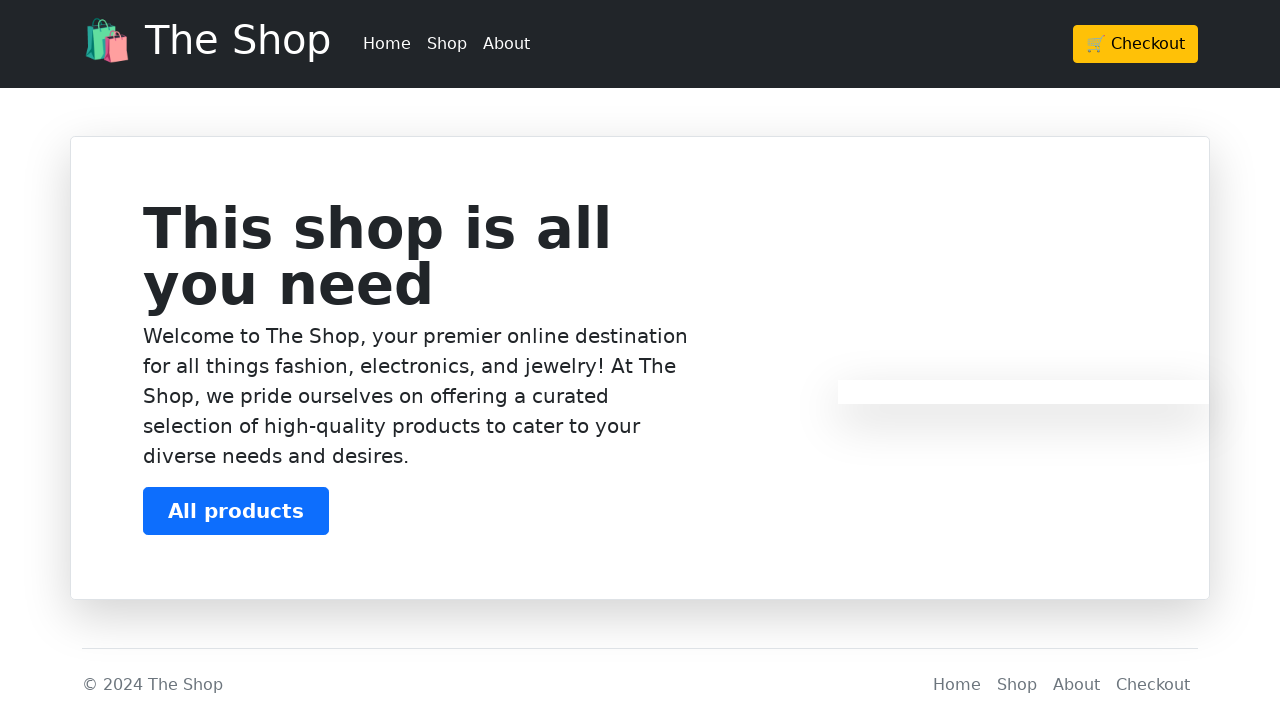

Clicked shop link to navigate to products page at (447, 44) on a[href='/products']
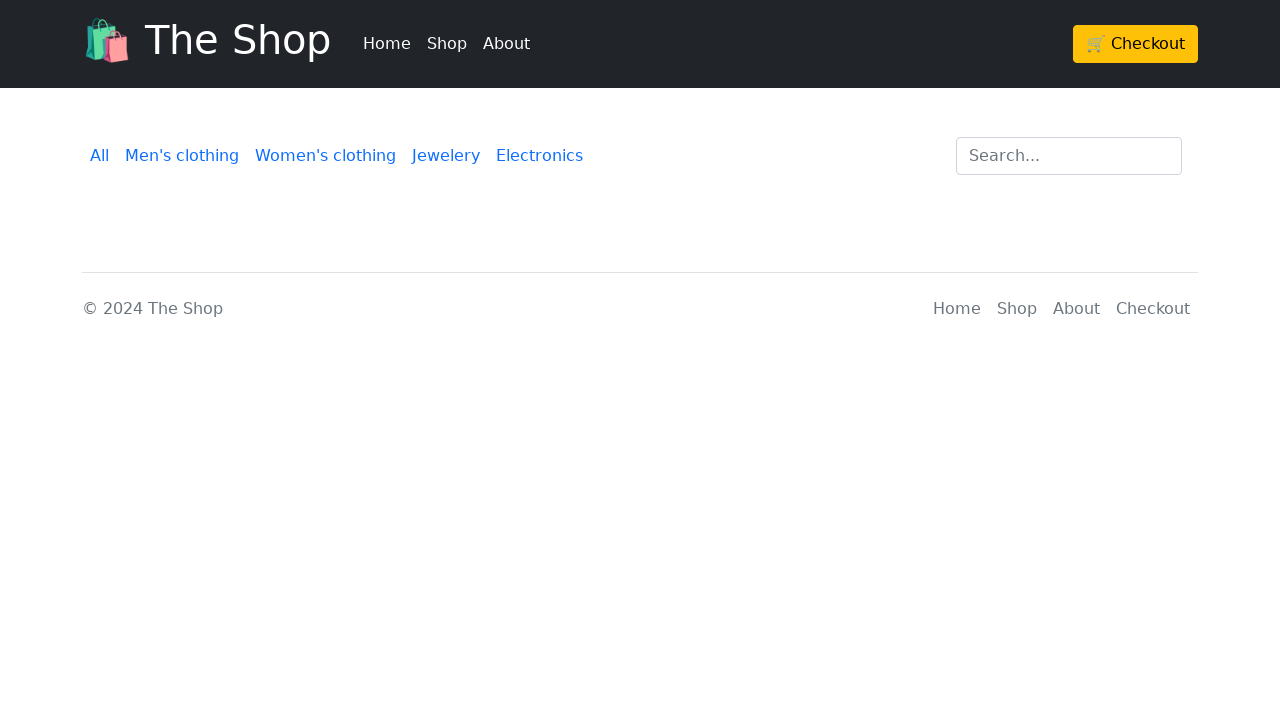

Verified URL changed to products page
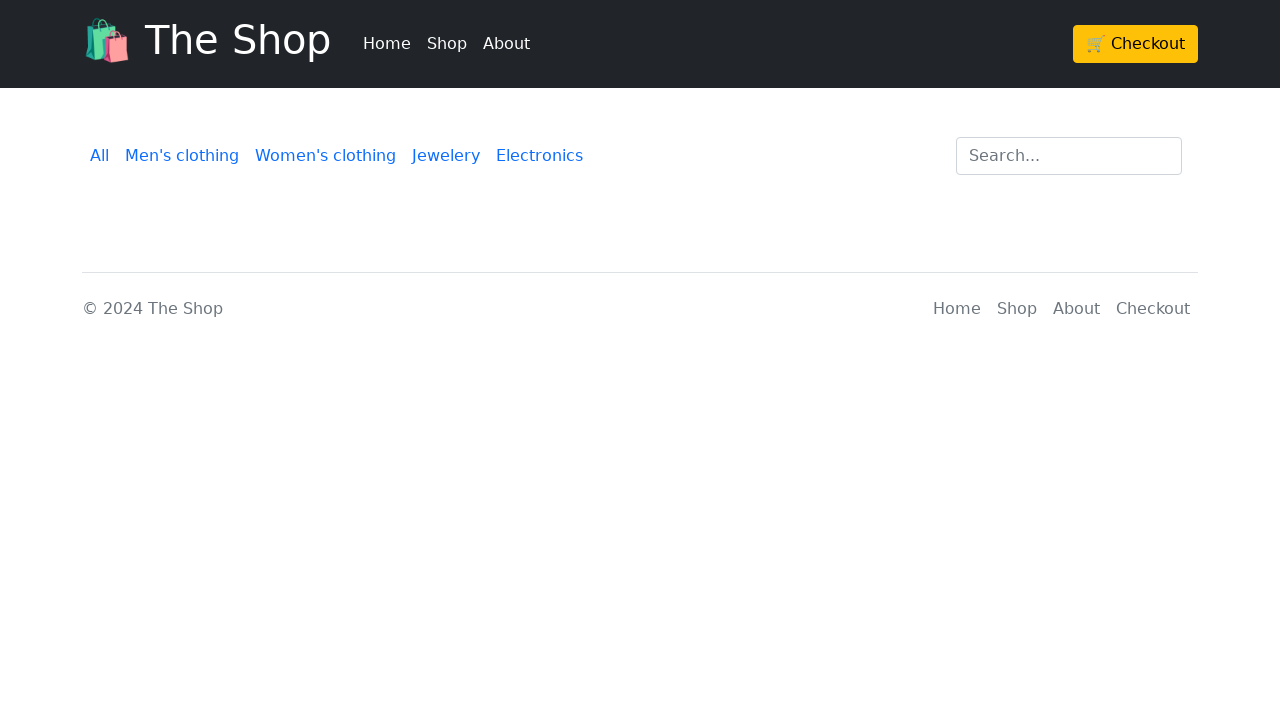

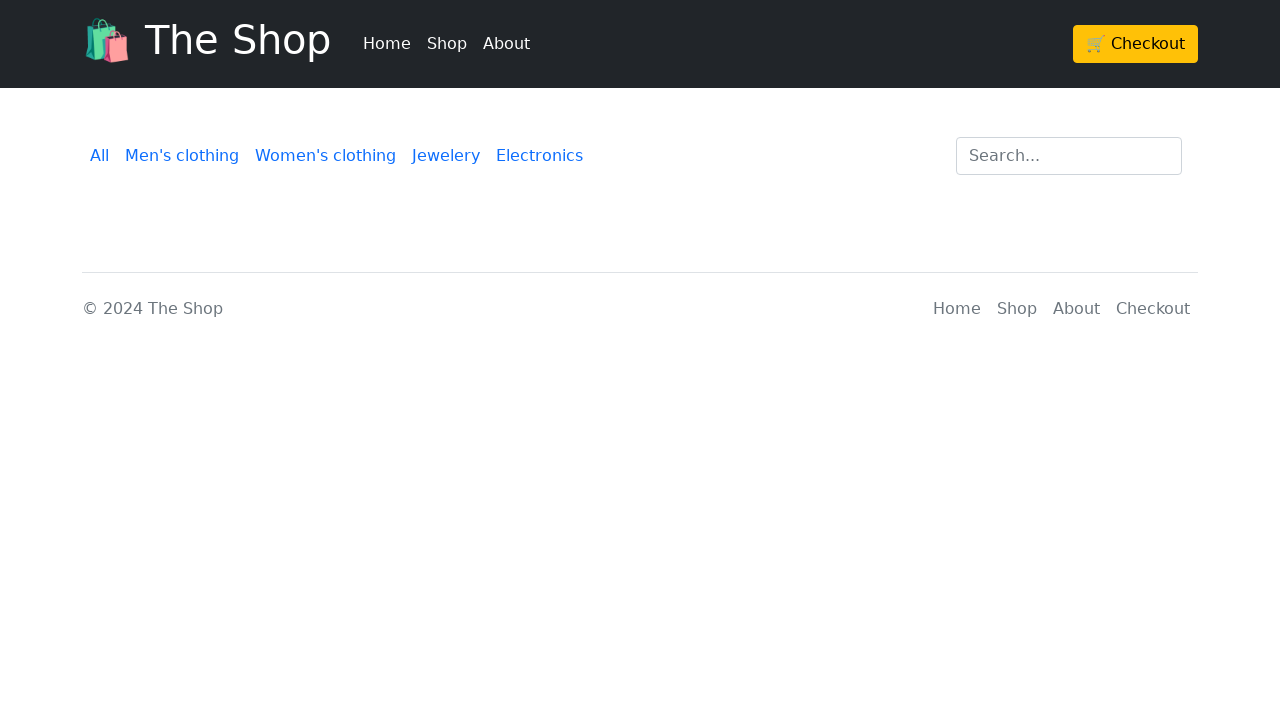